Tests product browsing on demoblaze by clicking on Phones category, selecting a product (Nexus 6), and adding it to cart

Starting URL: https://demoblaze.com/index.html#

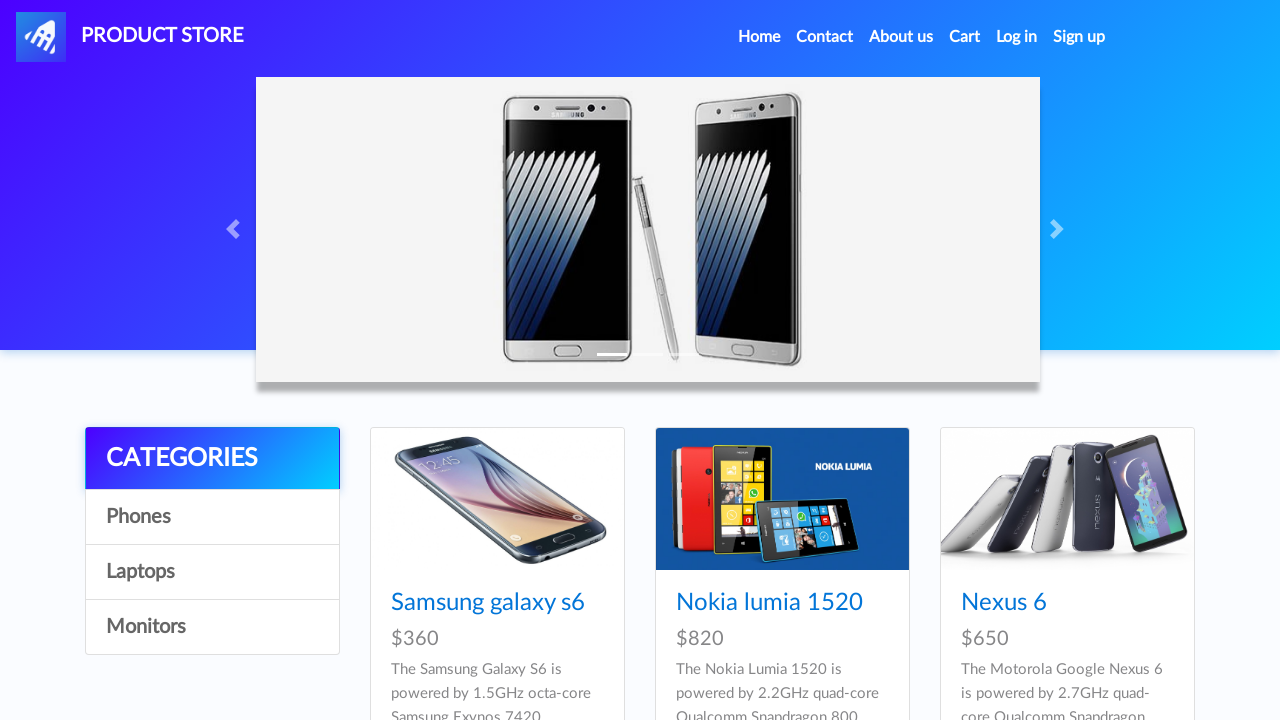

Clicked on Phones category at (212, 517) on a:has-text('Phones')
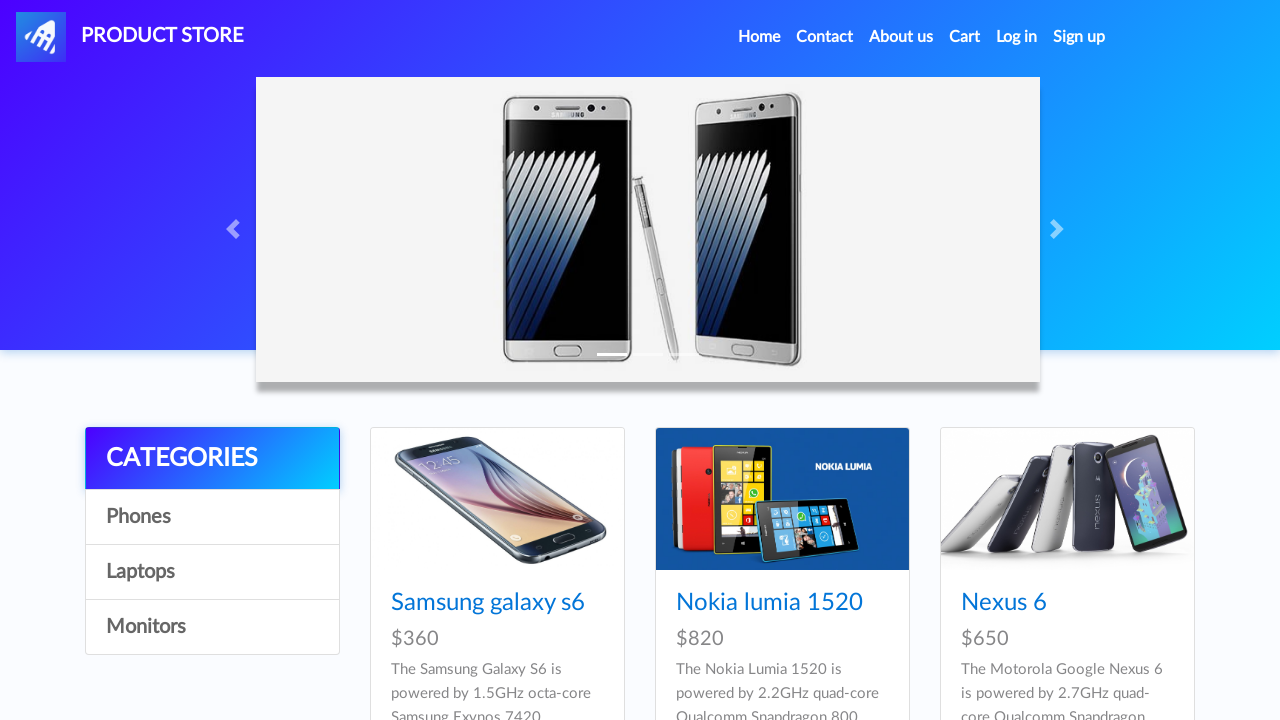

Waited for products to load
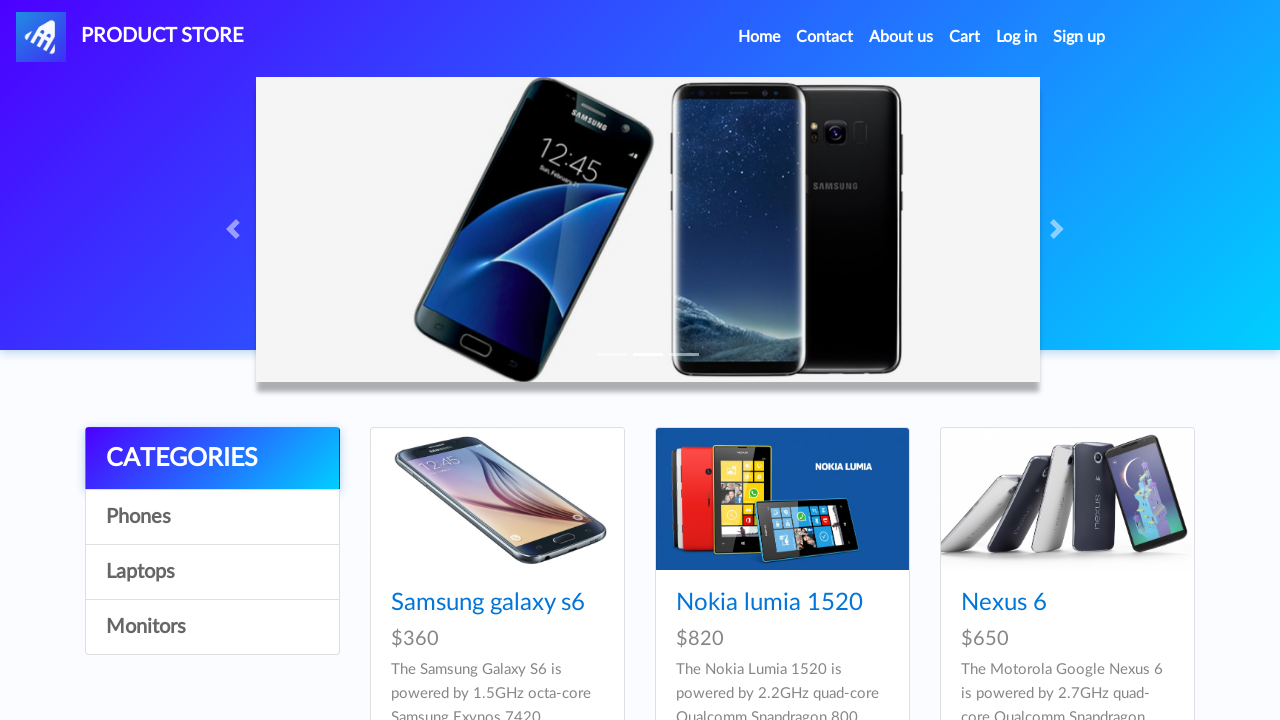

Clicked on Nexus 6 product at (1004, 603) on a:has-text('Nexus 6')
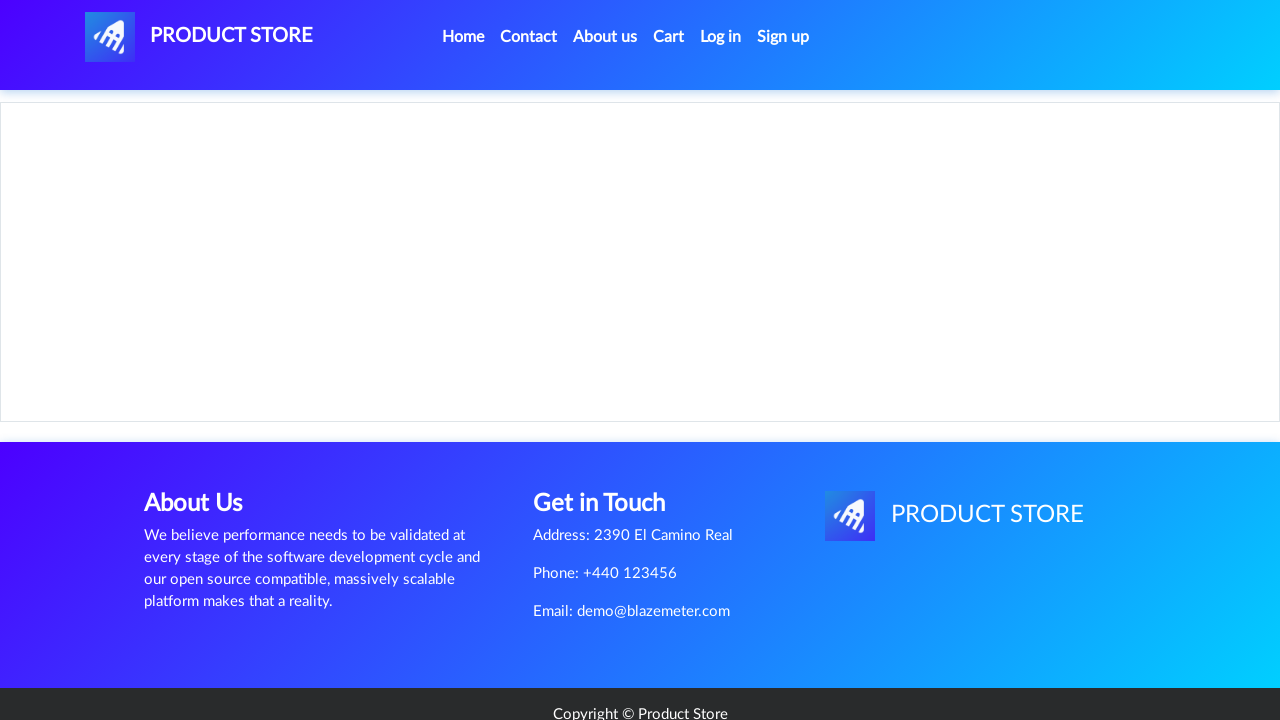

Product page loaded with Add to cart button visible
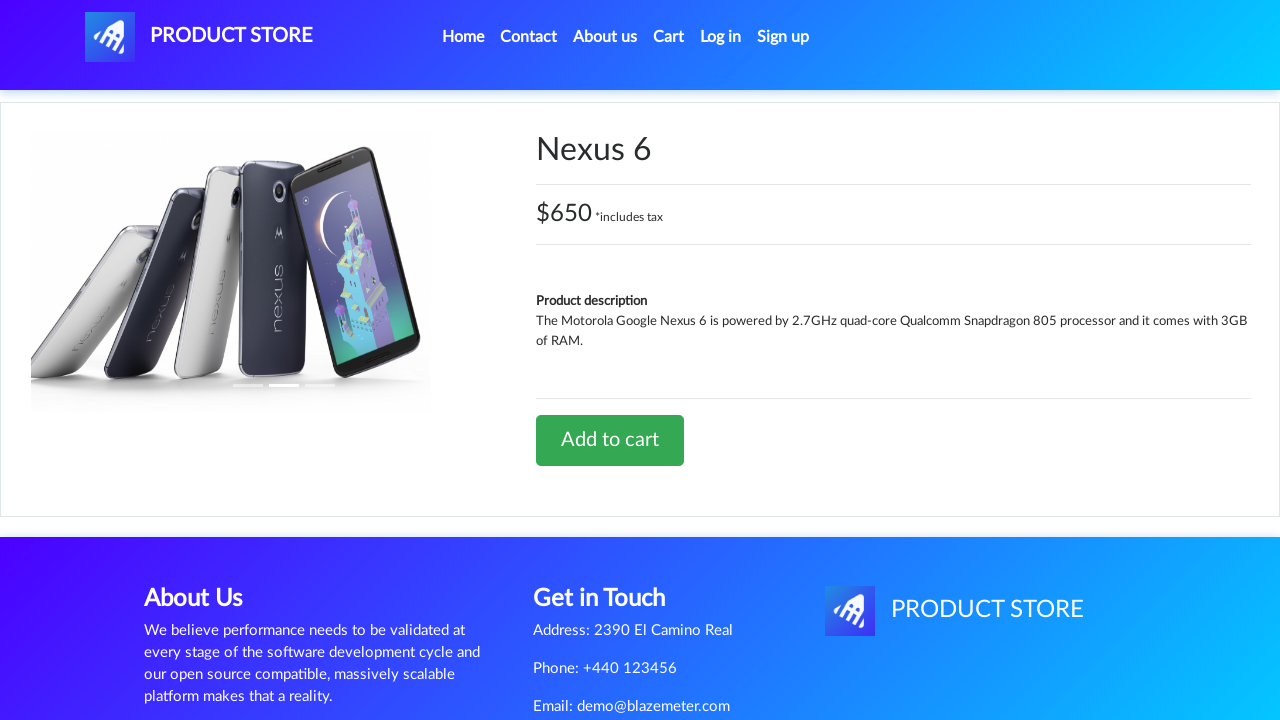

Clicked Add to cart button at (610, 440) on a:has-text('Add to cart')
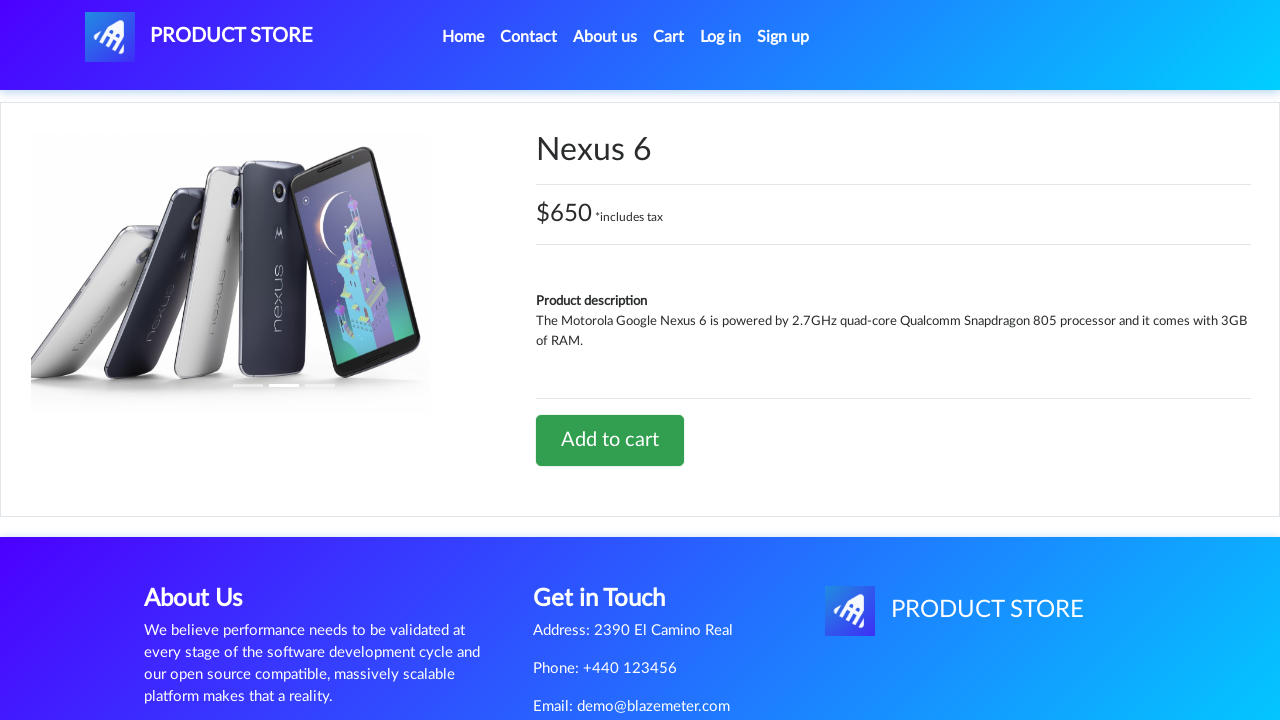

Set up dialog handler to accept alerts
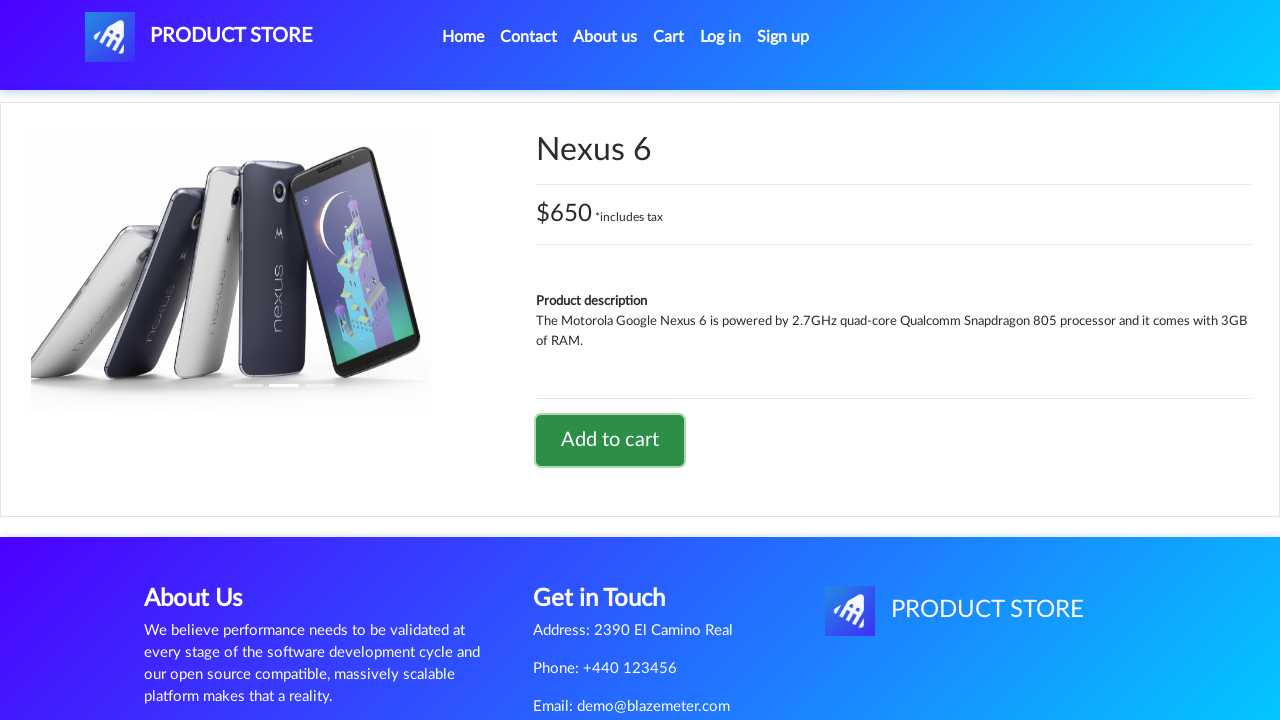

Waited for confirmation alert and cart update
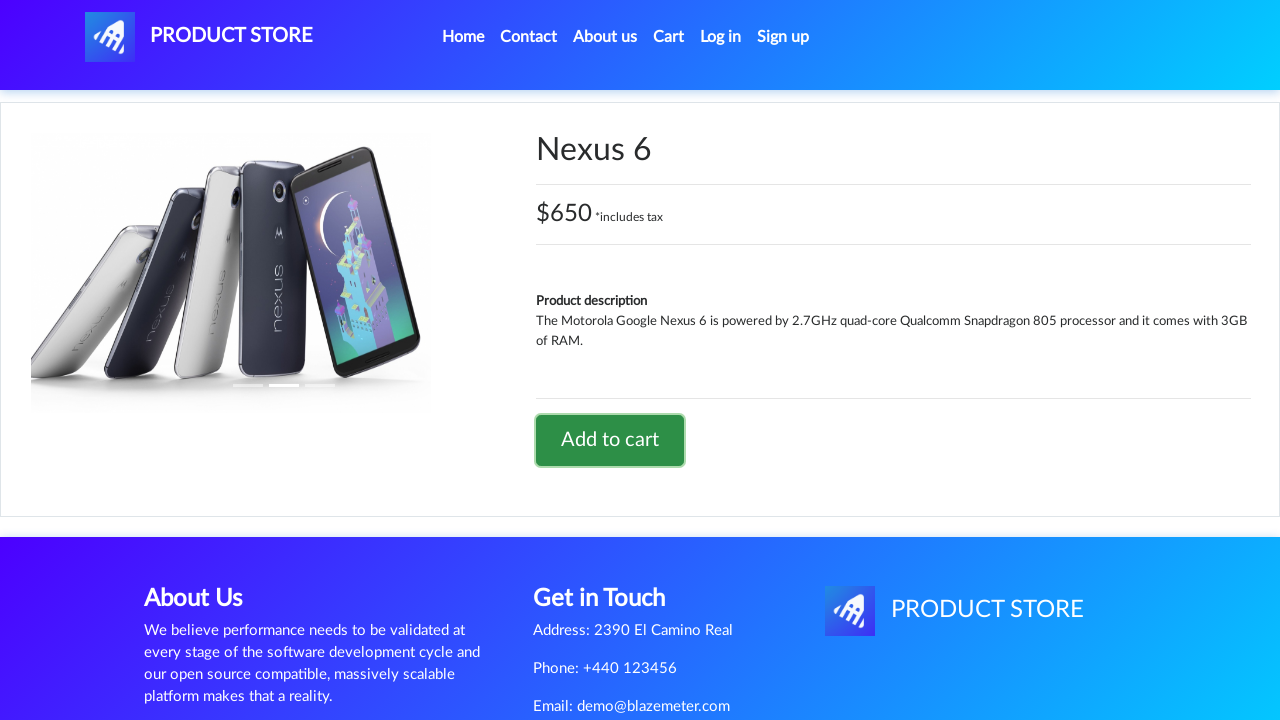

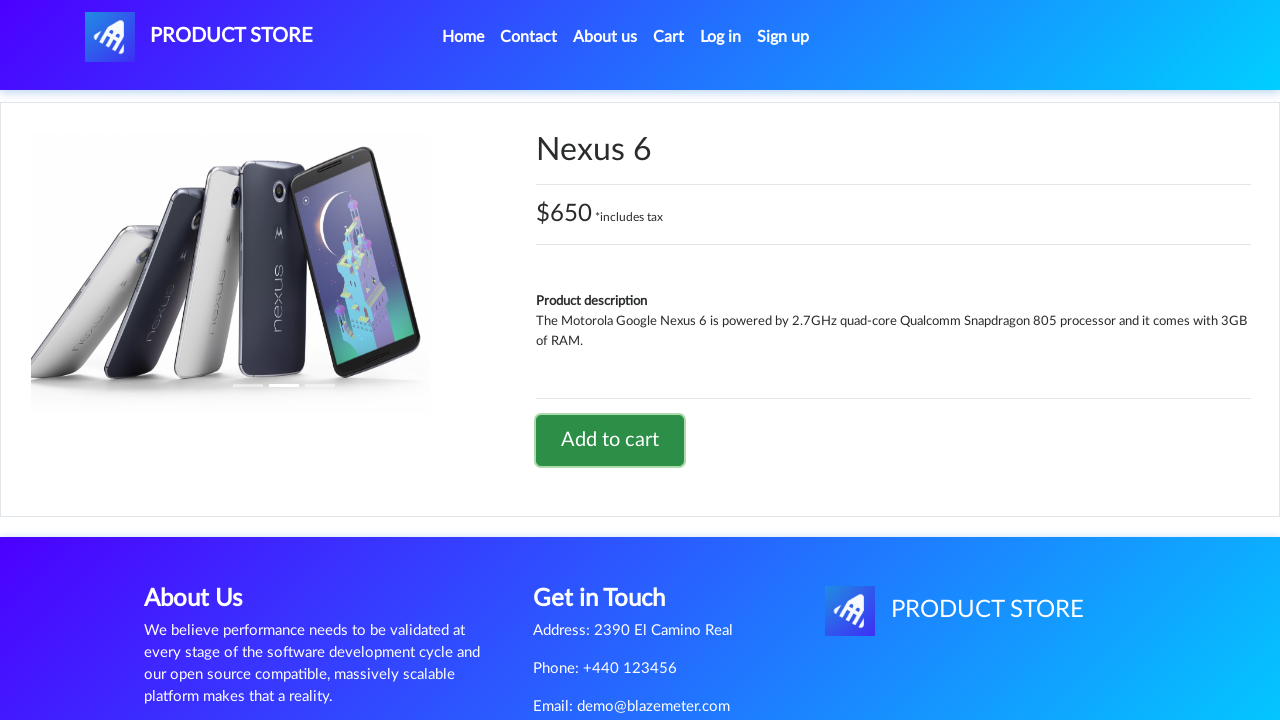